Tests an explicit wait scenario where the script waits for a price to drop to $100, clicks a book button, calculates a mathematical formula based on a displayed value, enters the result, and submits the form.

Starting URL: https://suninjuly.github.io/explicit_wait2.html

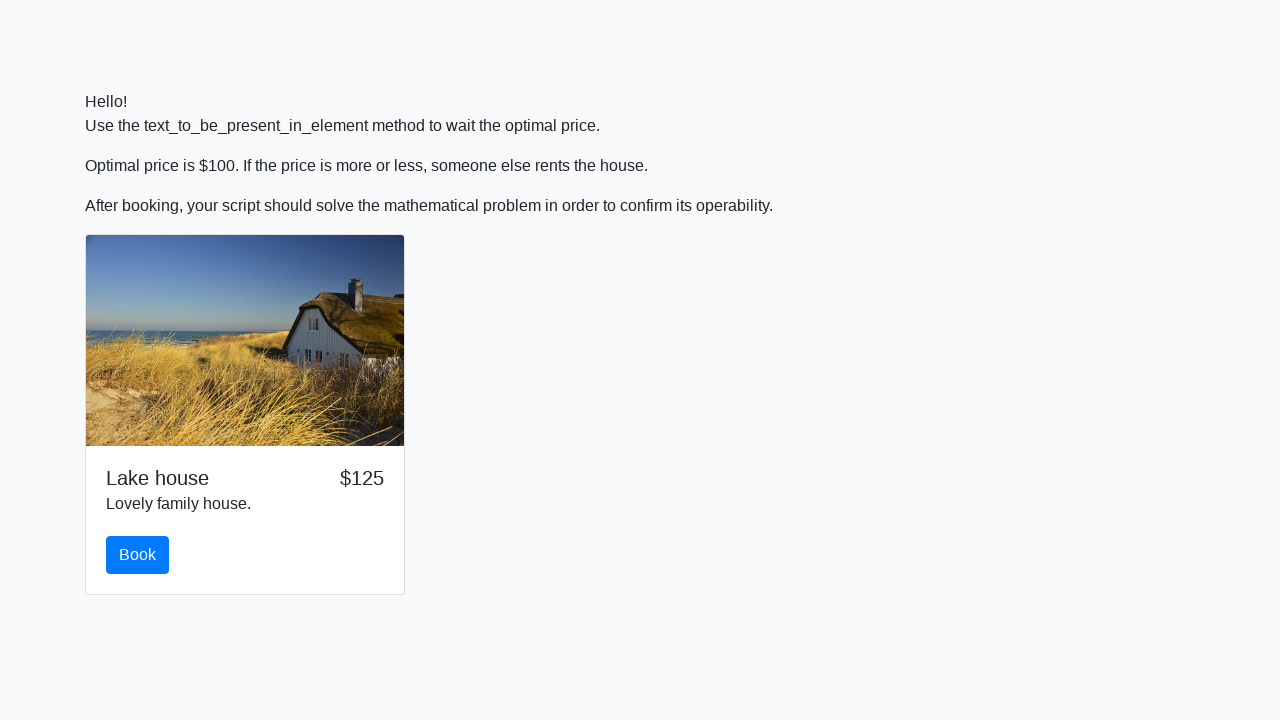

Waited for price to drop to $100
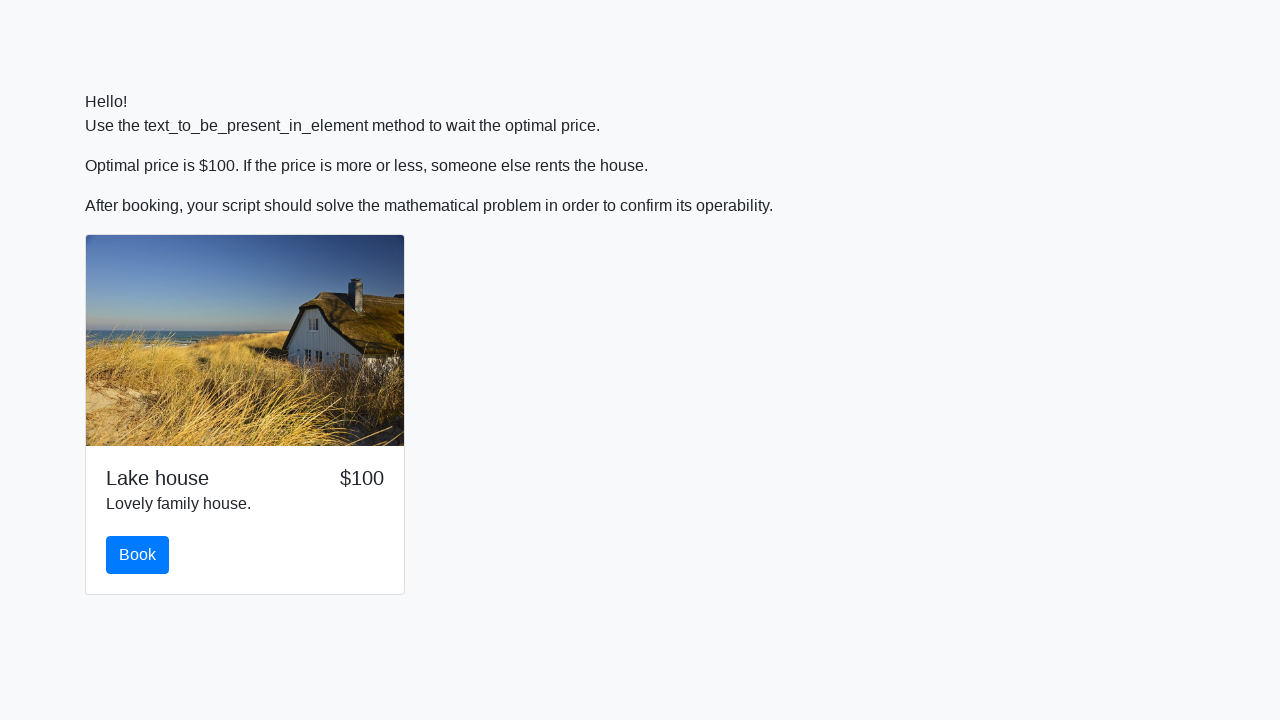

Clicked the Book button at (138, 555) on #book
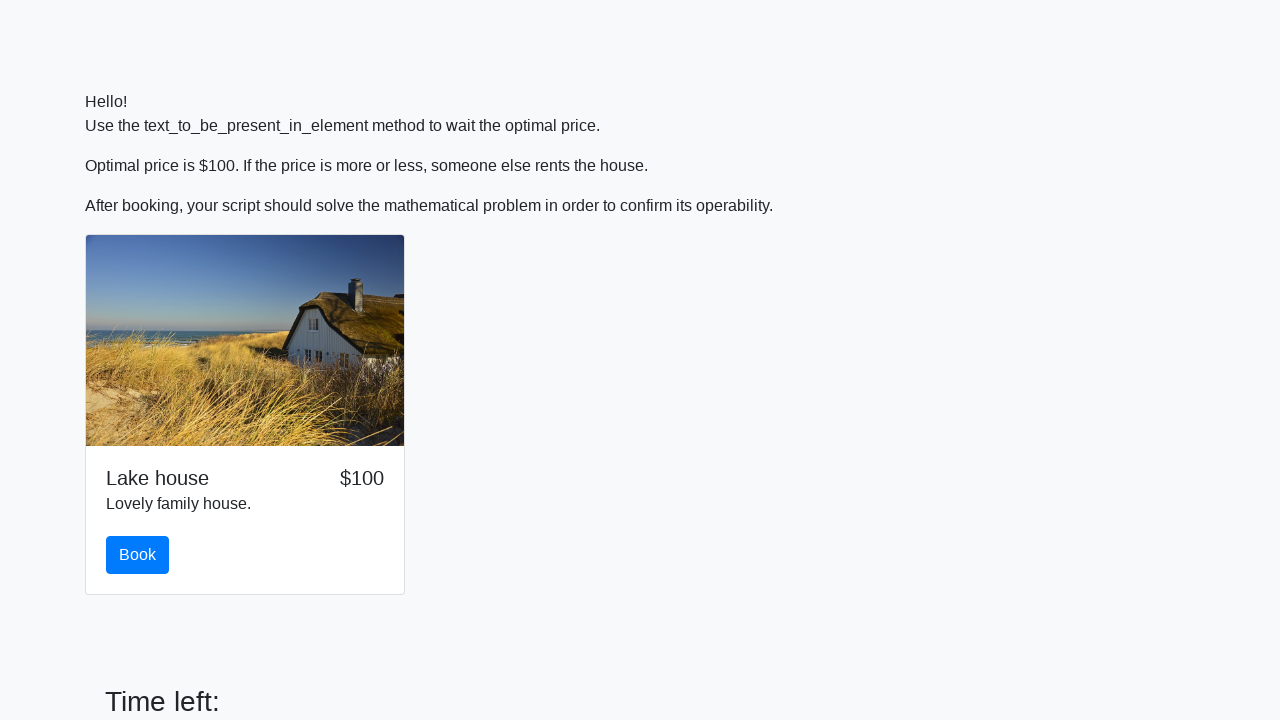

Scrolled to the answer field
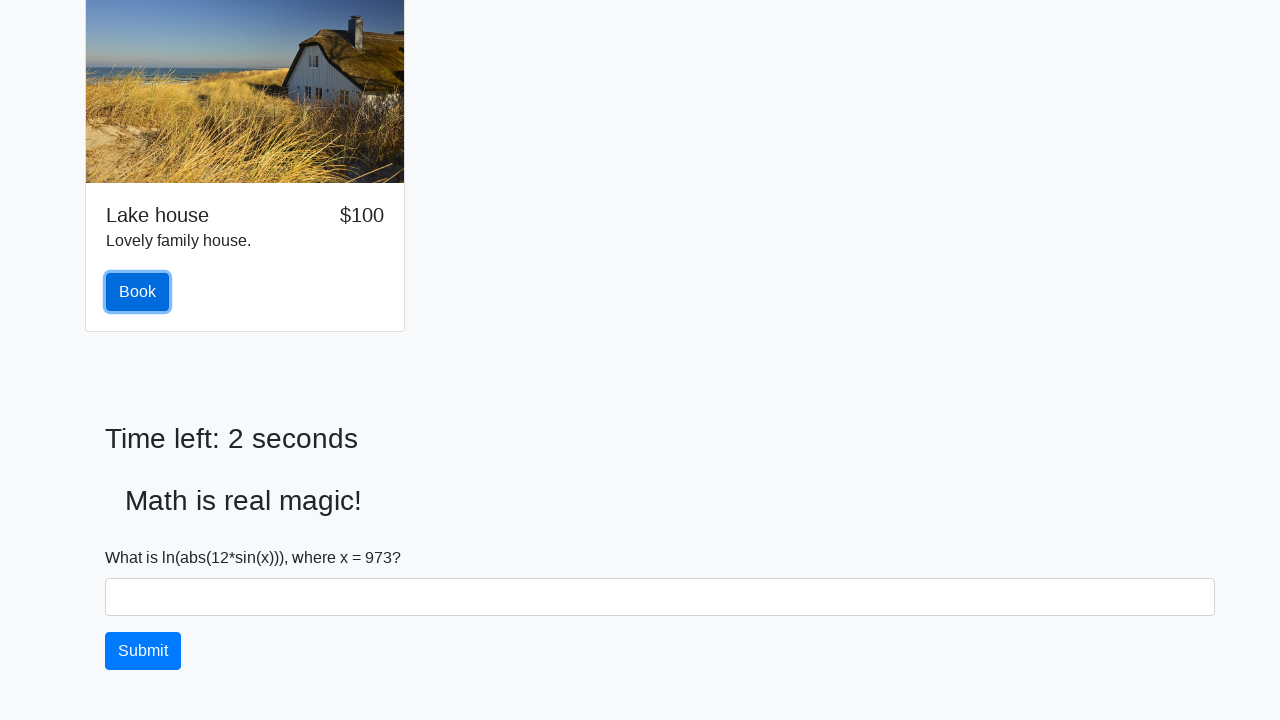

Retrieved x value from input field: 973
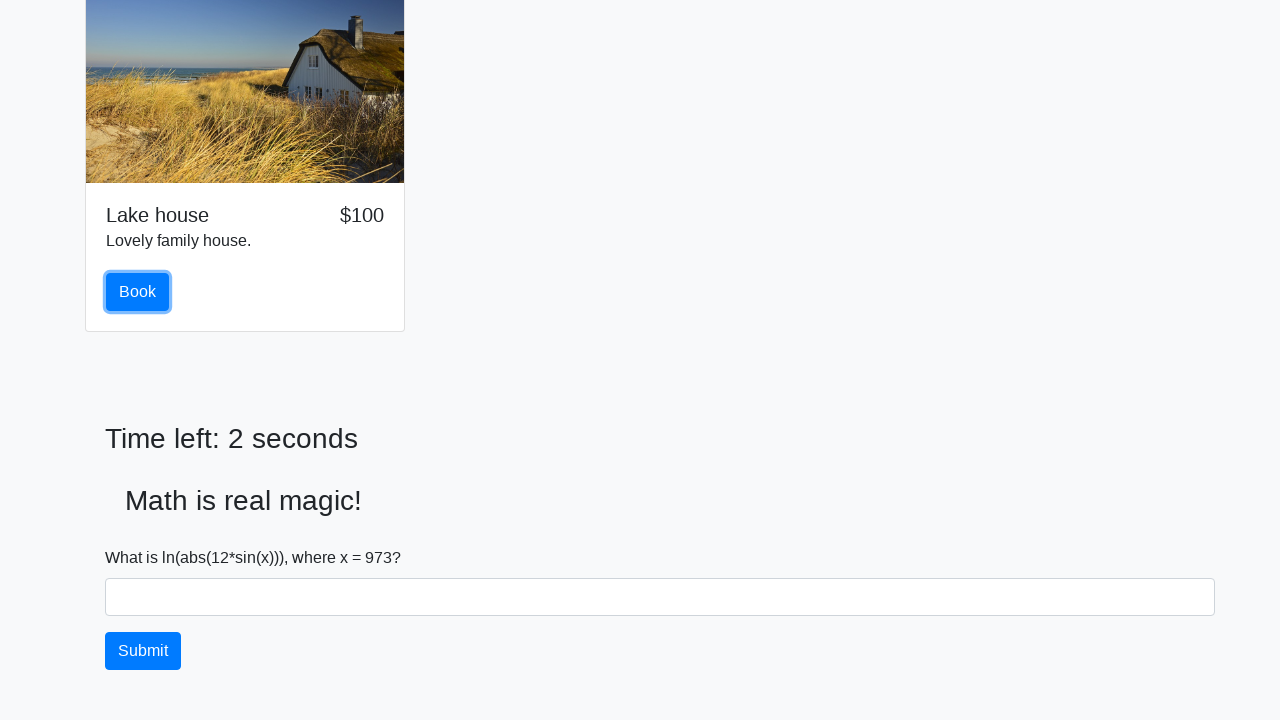

Calculated formula result: 2.2356878436223555
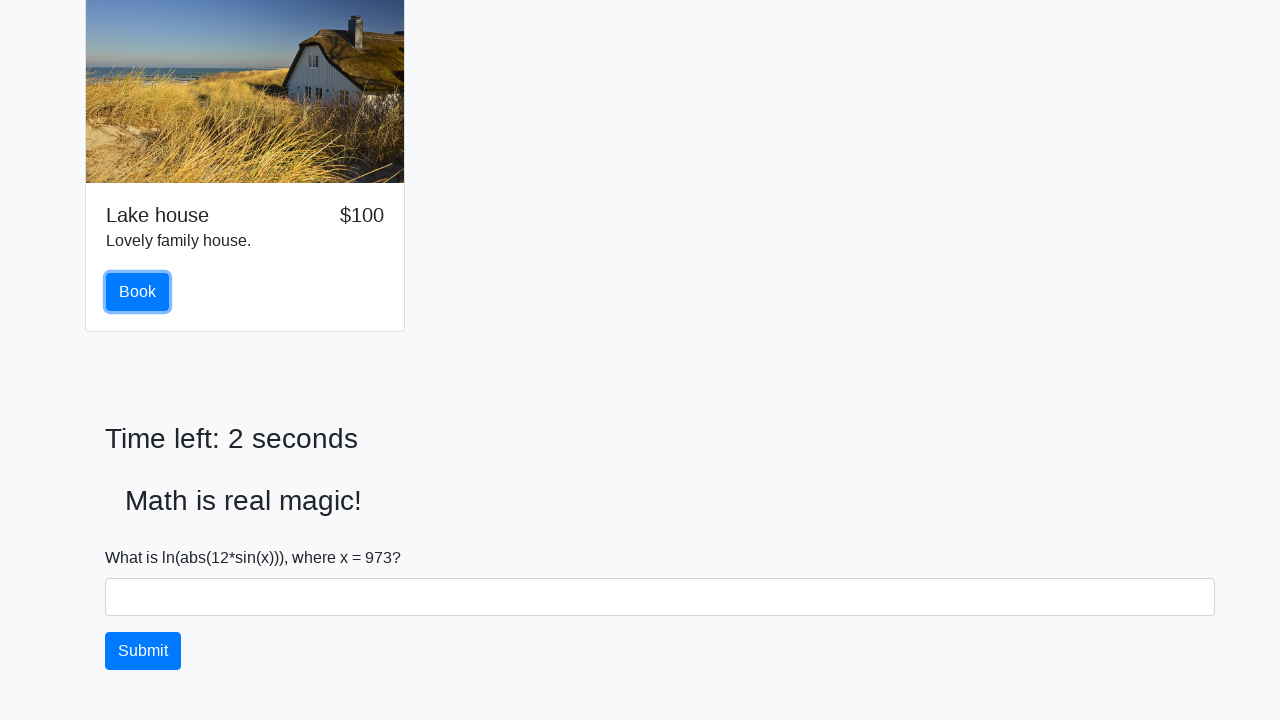

Filled answer field with calculated value: 2.2356878436223555 on #answer
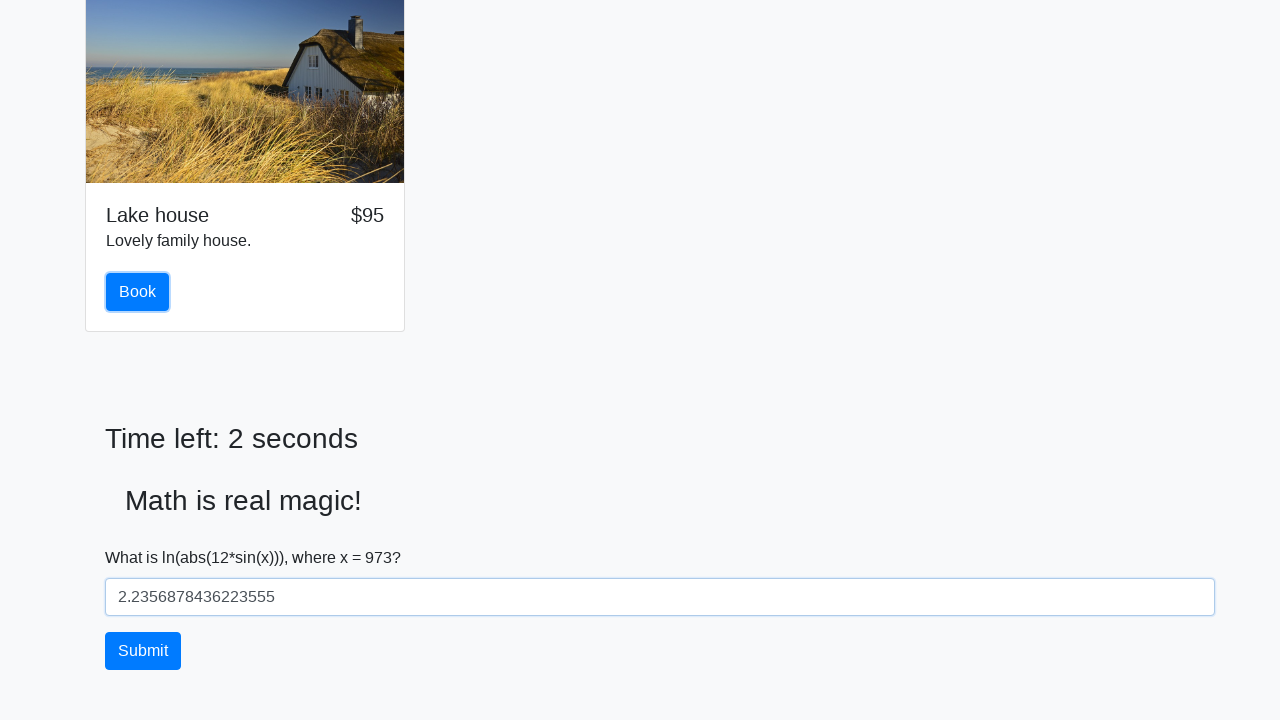

Clicked submit button to complete the form at (143, 651) on #solve
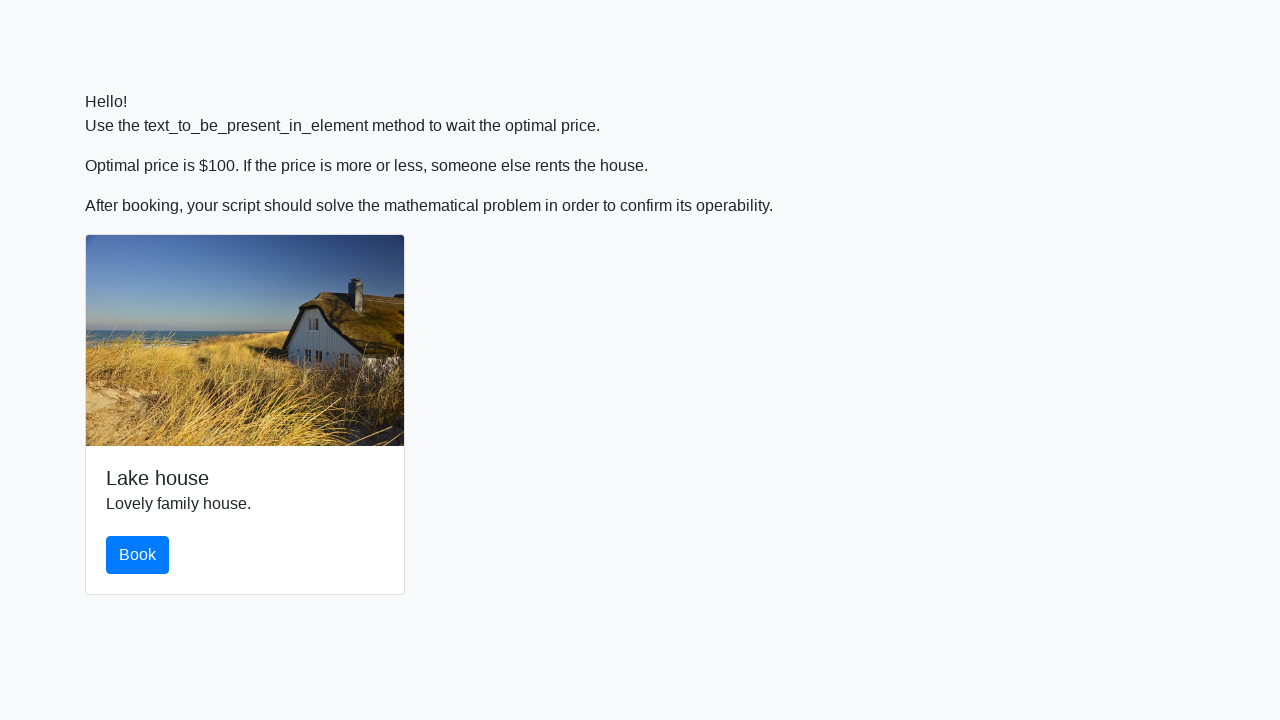

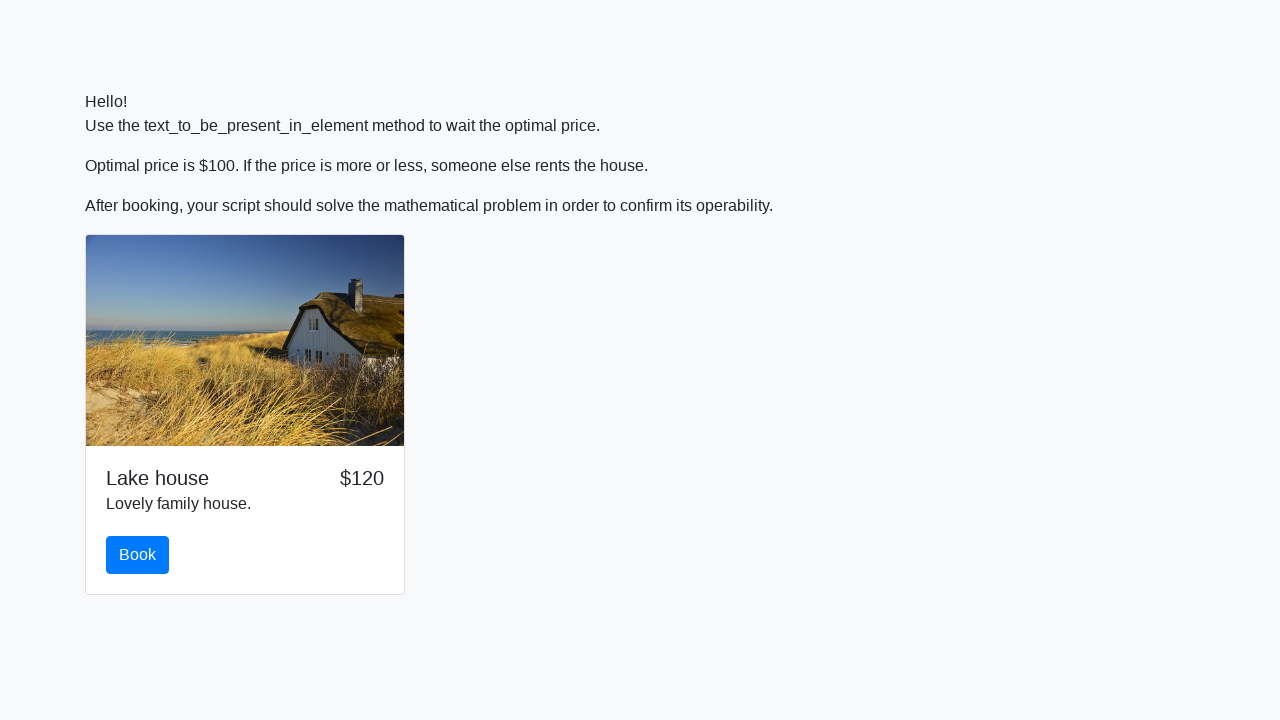